Tests the file upload button functionality on W3Schools by selecting a file through the file input element.

Starting URL: https://www.w3schools.com/howto/howto_html_file_upload_button.asp

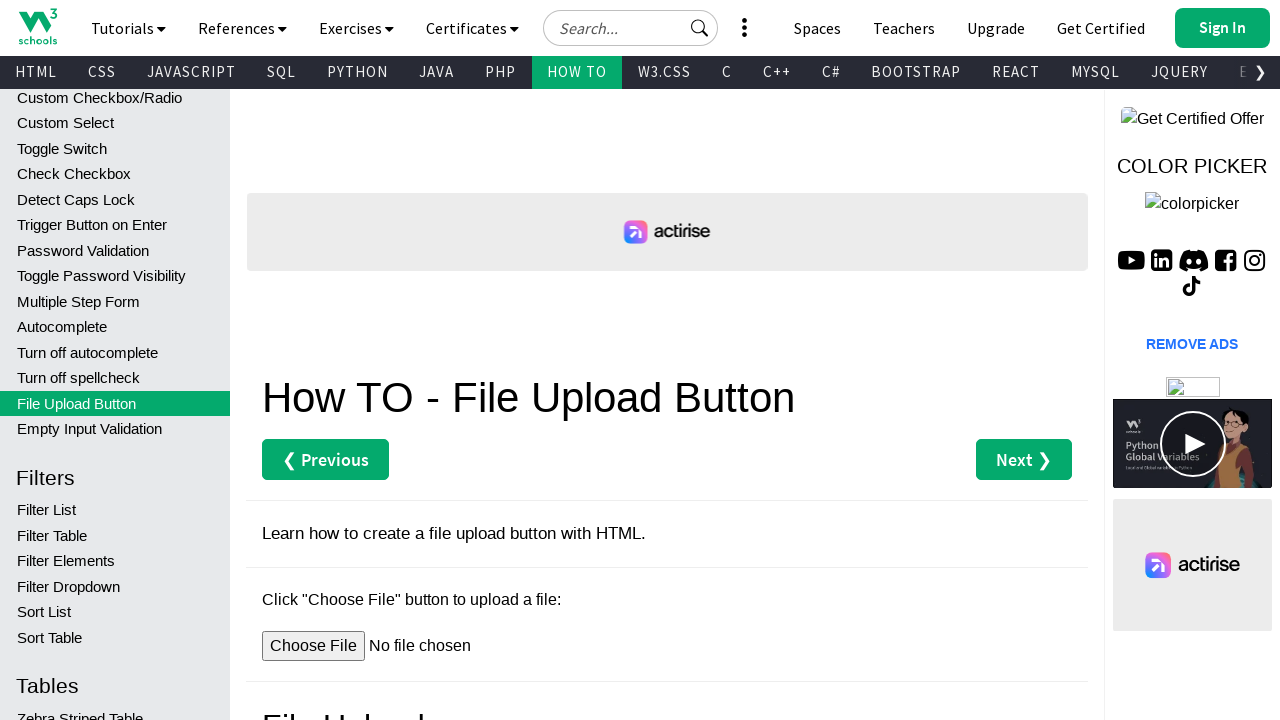

File input element #myFile is visible
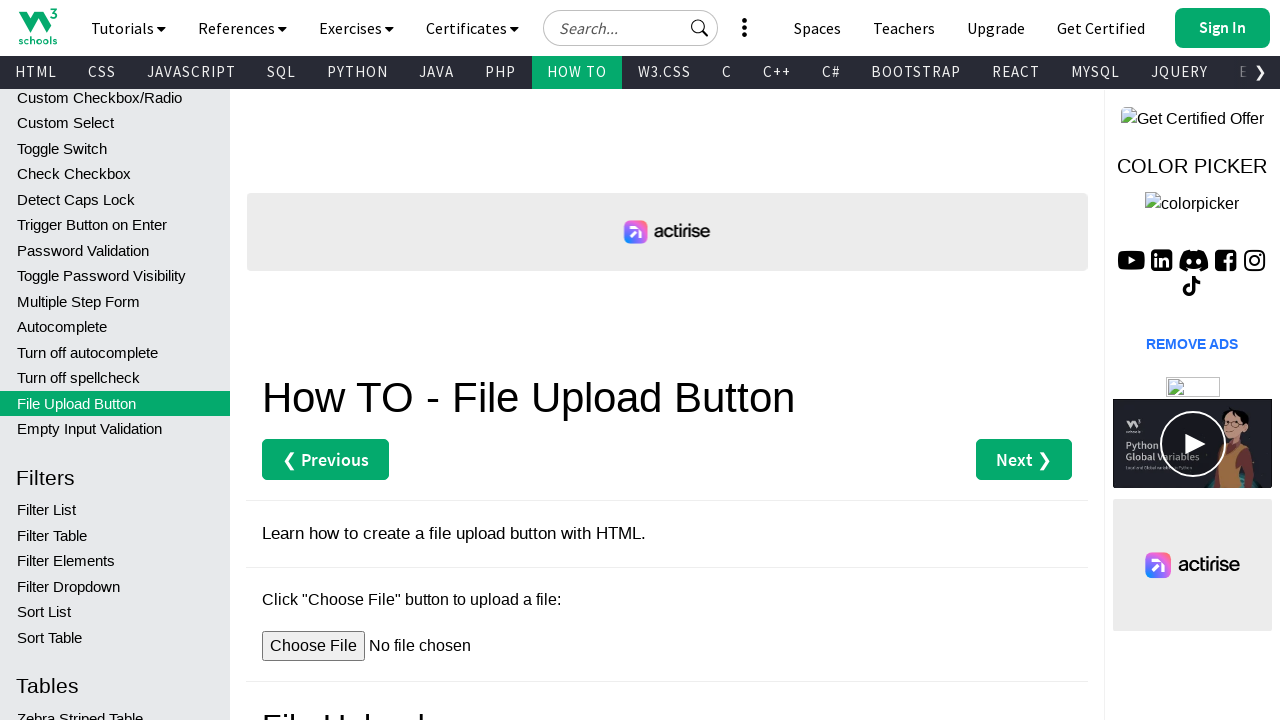

File test-image.png selected through file input element
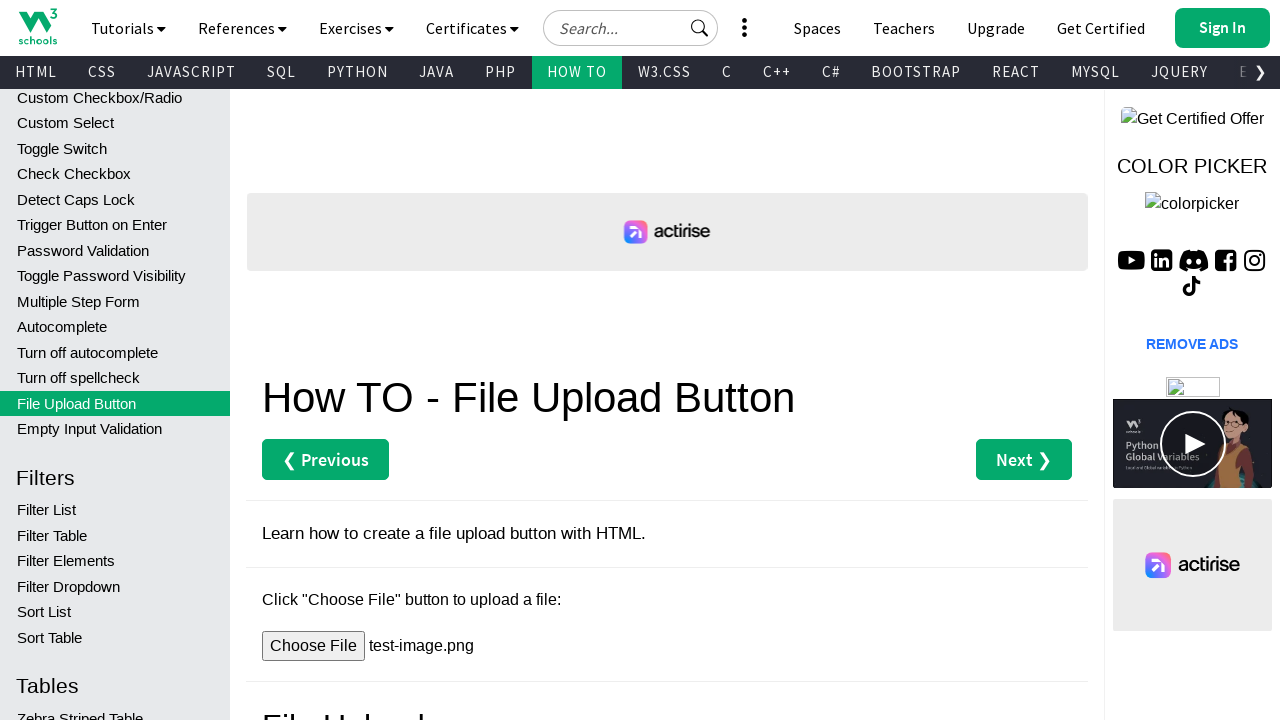

Waited 1000ms to observe file selection
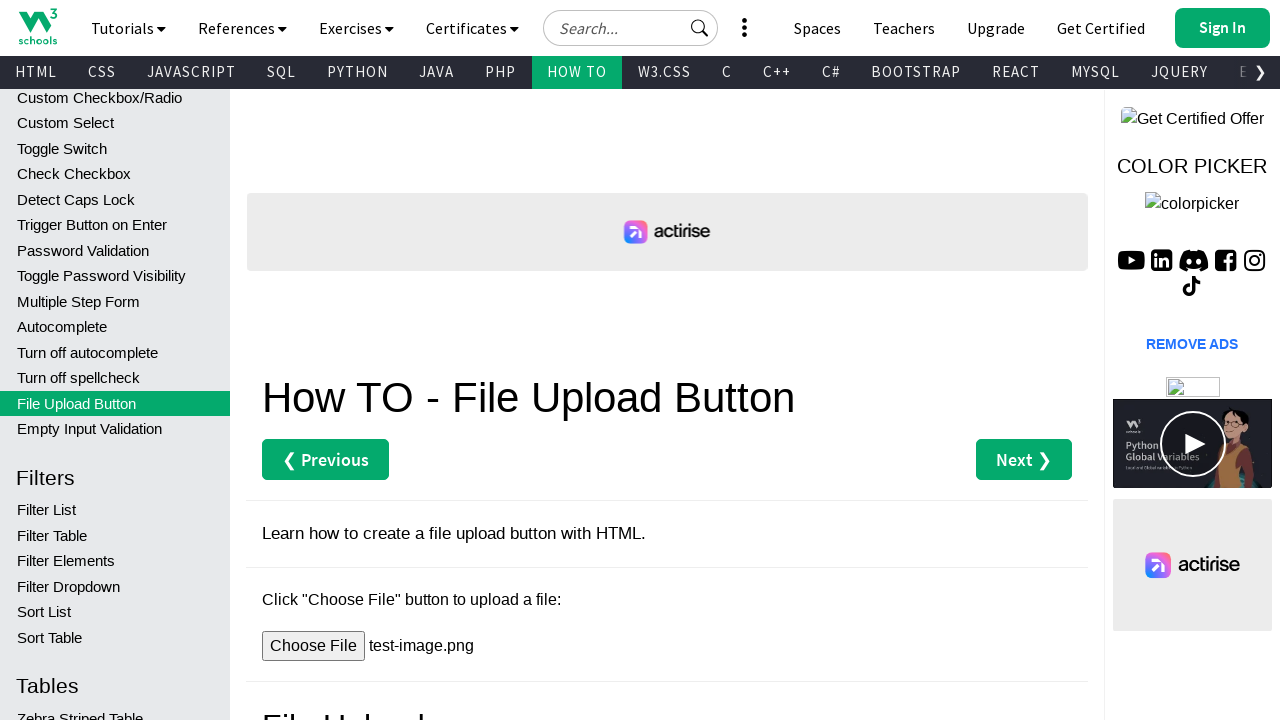

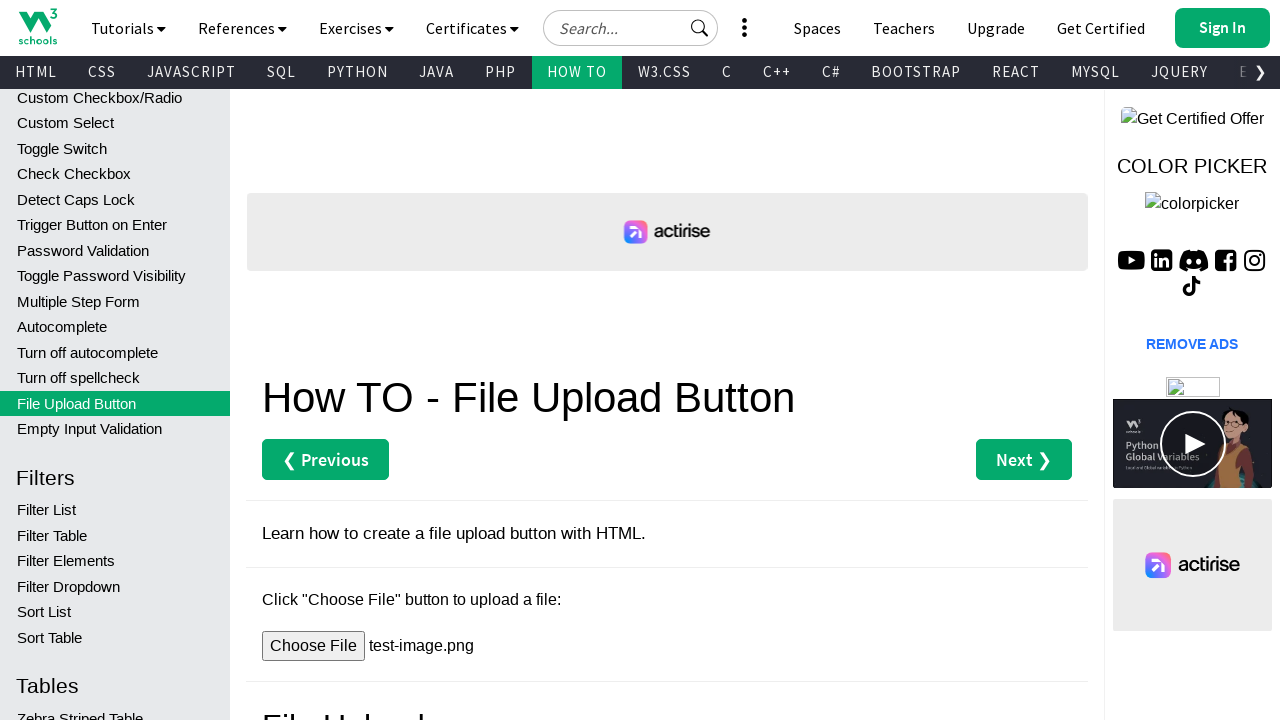